Tests clicking a button with dynamic class attributes and handling the resulting JavaScript alert dialog, repeating the action multiple times

Starting URL: http://uitestingplayground.com/classattr/

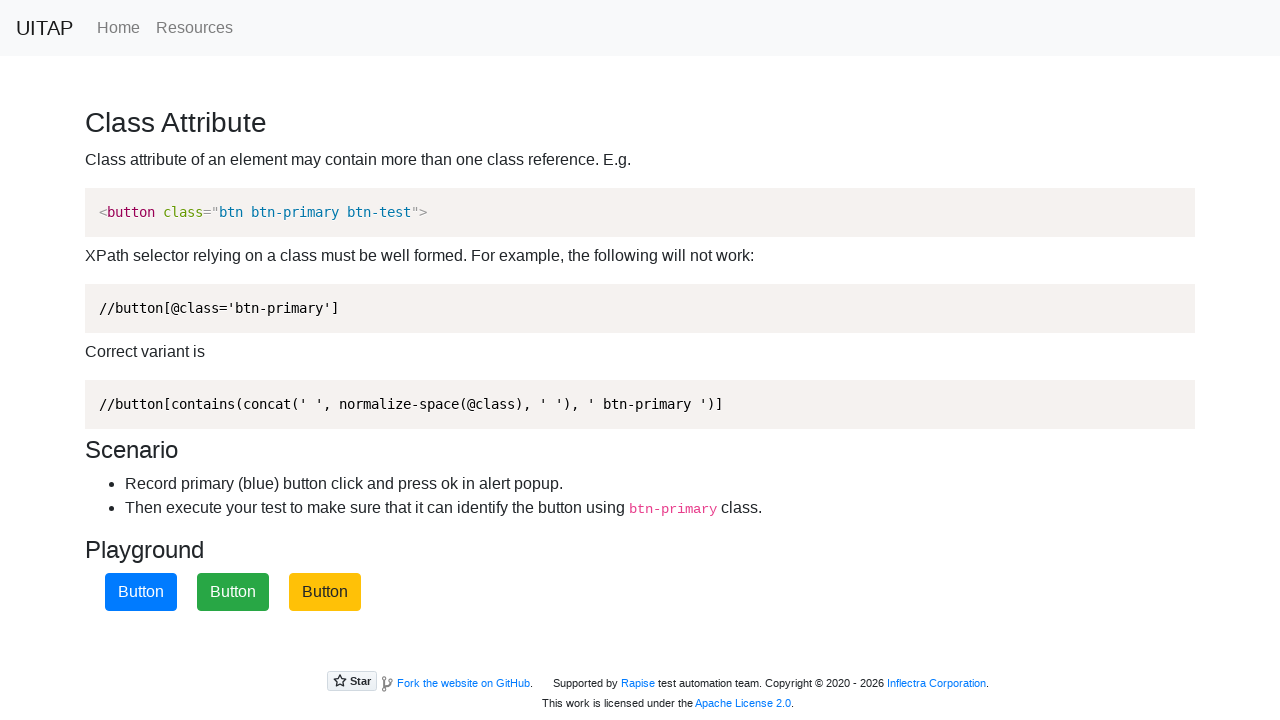

Clicked the primary button with dynamic class attributes at (141, 592) on .btn-primary
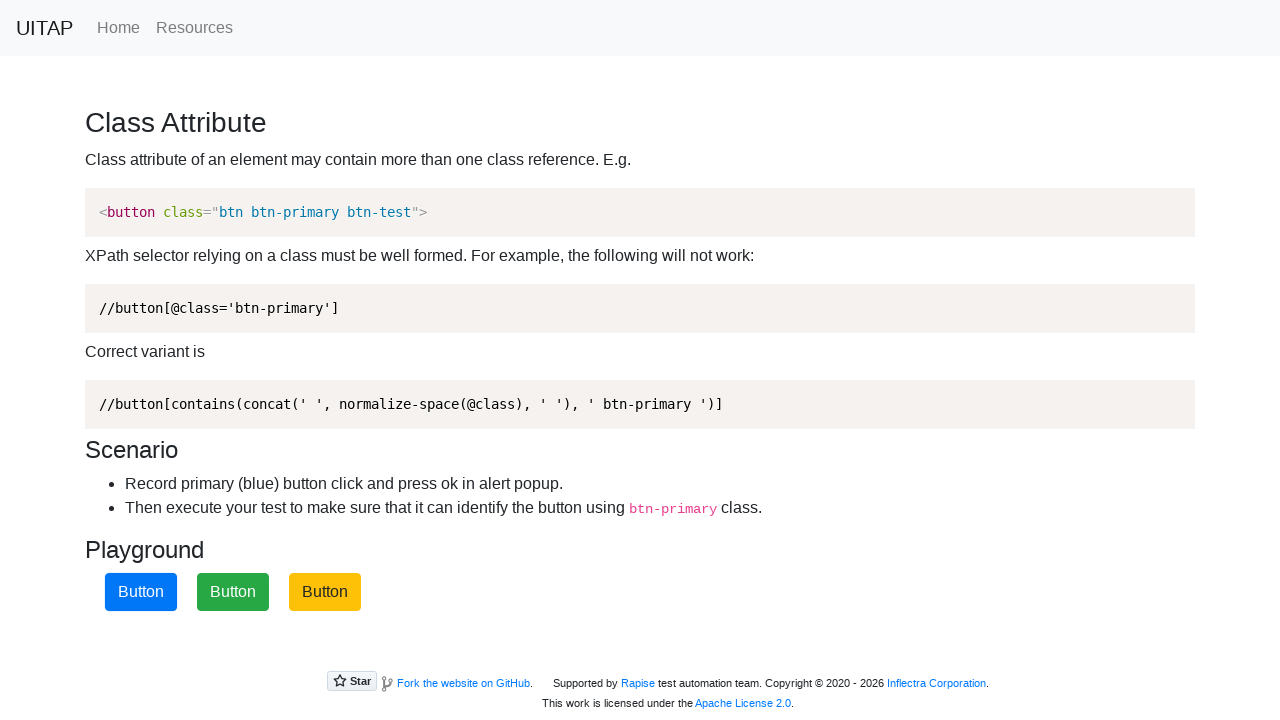

Set up dialog handler to accept alerts
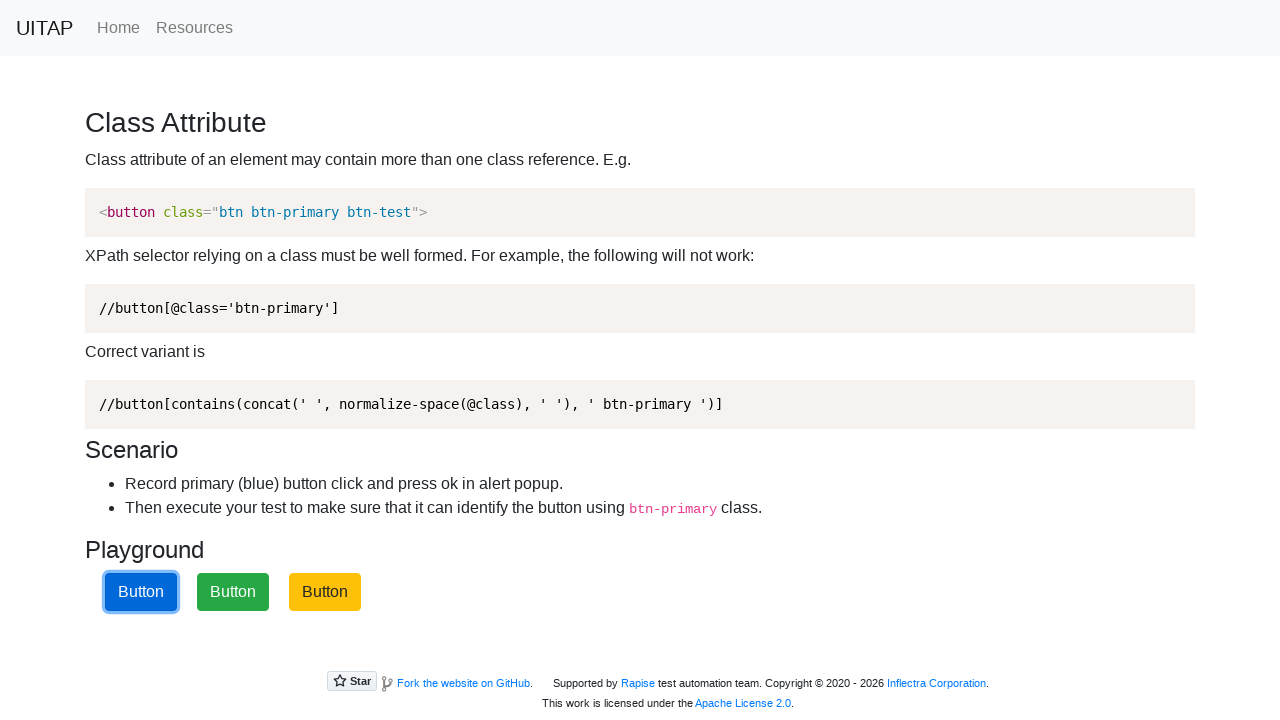

Clicked the primary button again at (141, 592) on .btn-primary
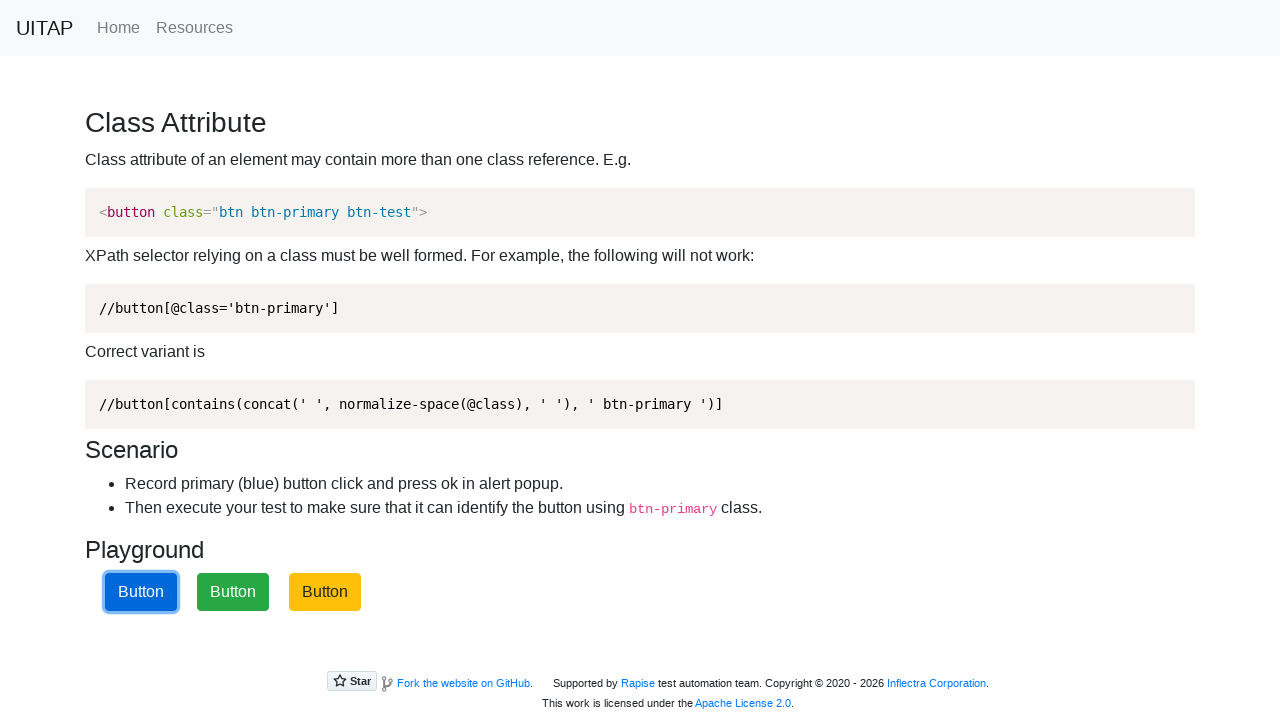

Waited for alert dialog to appear
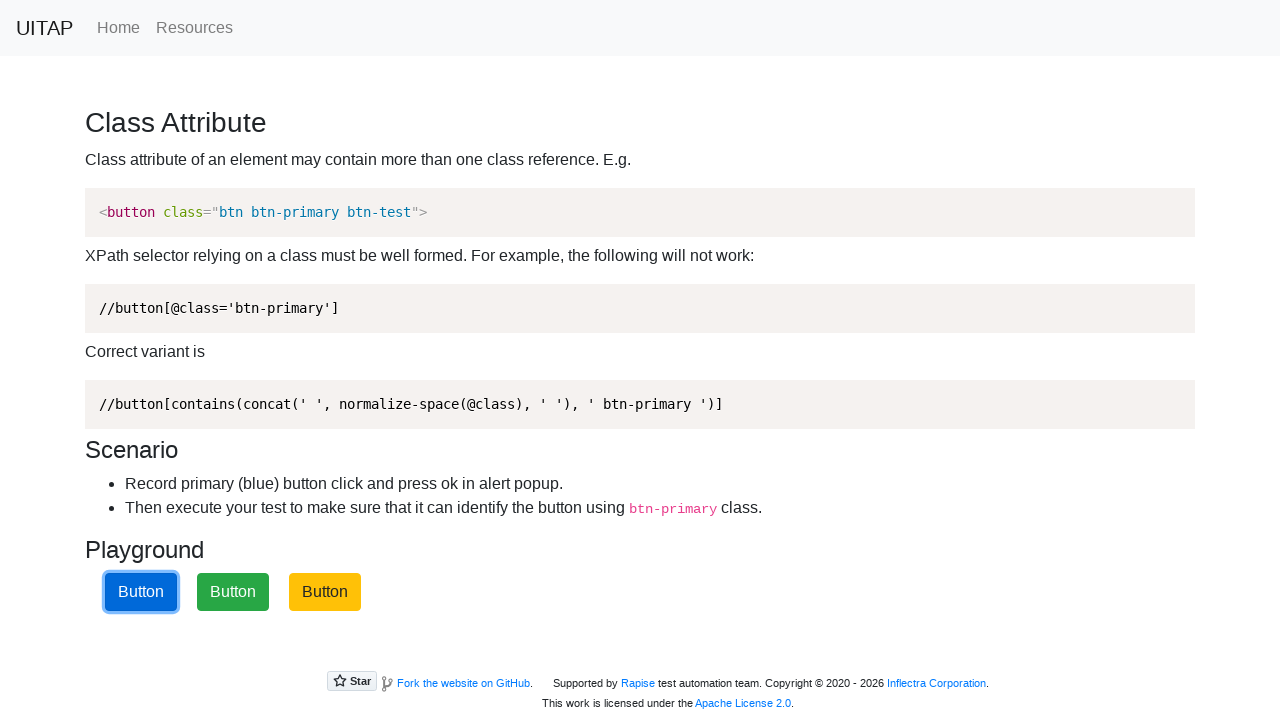

Clicked the primary button again at (141, 592) on .btn-primary
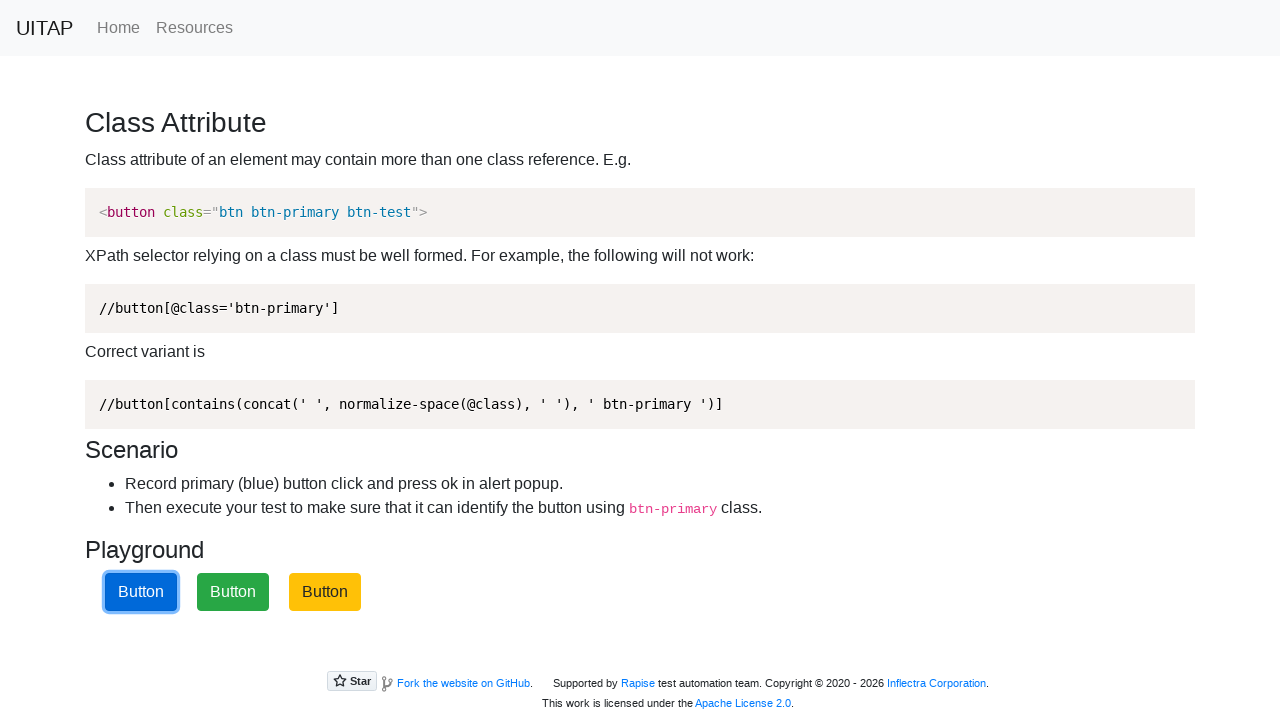

Waited for alert dialog to appear
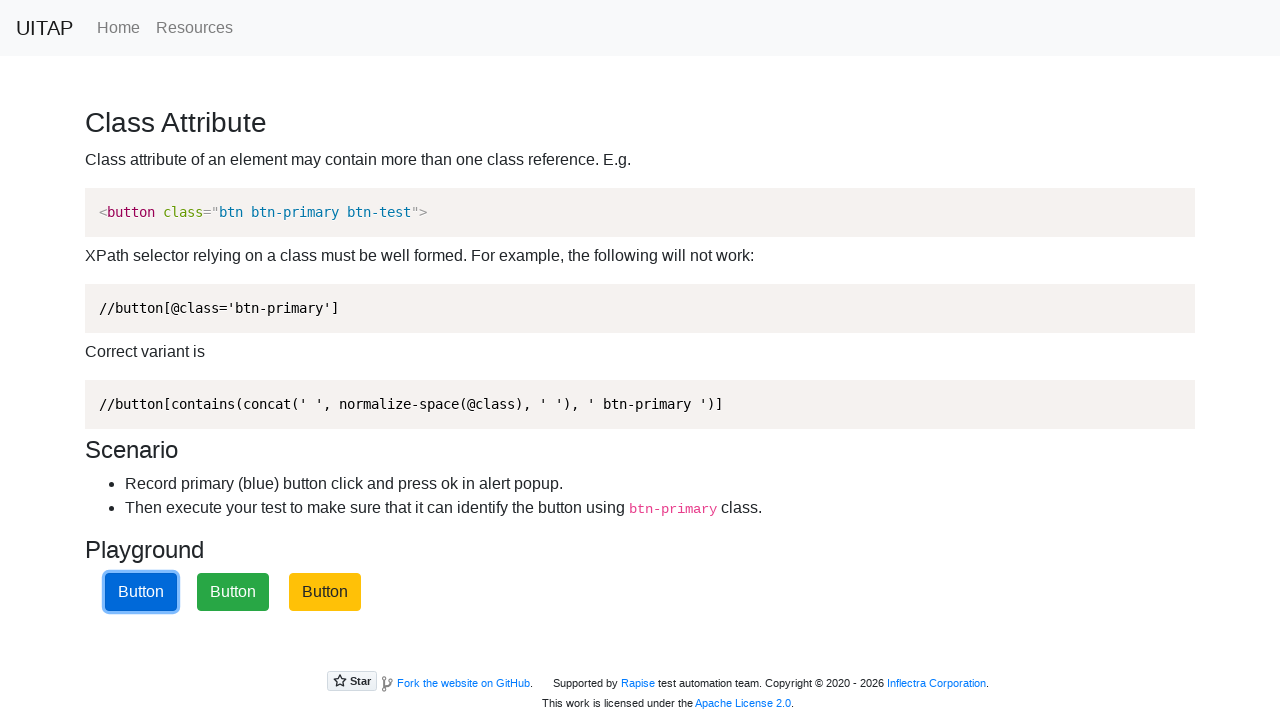

Clicked the primary button again at (141, 592) on .btn-primary
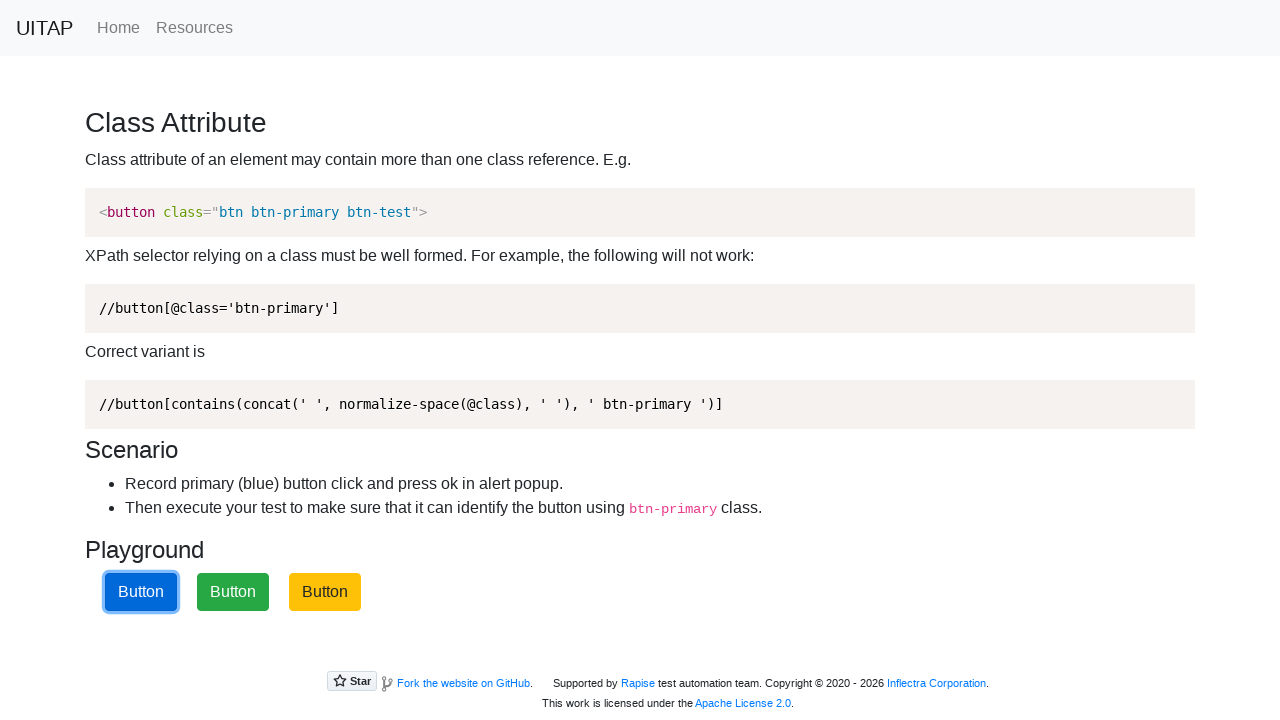

Waited for alert dialog to appear
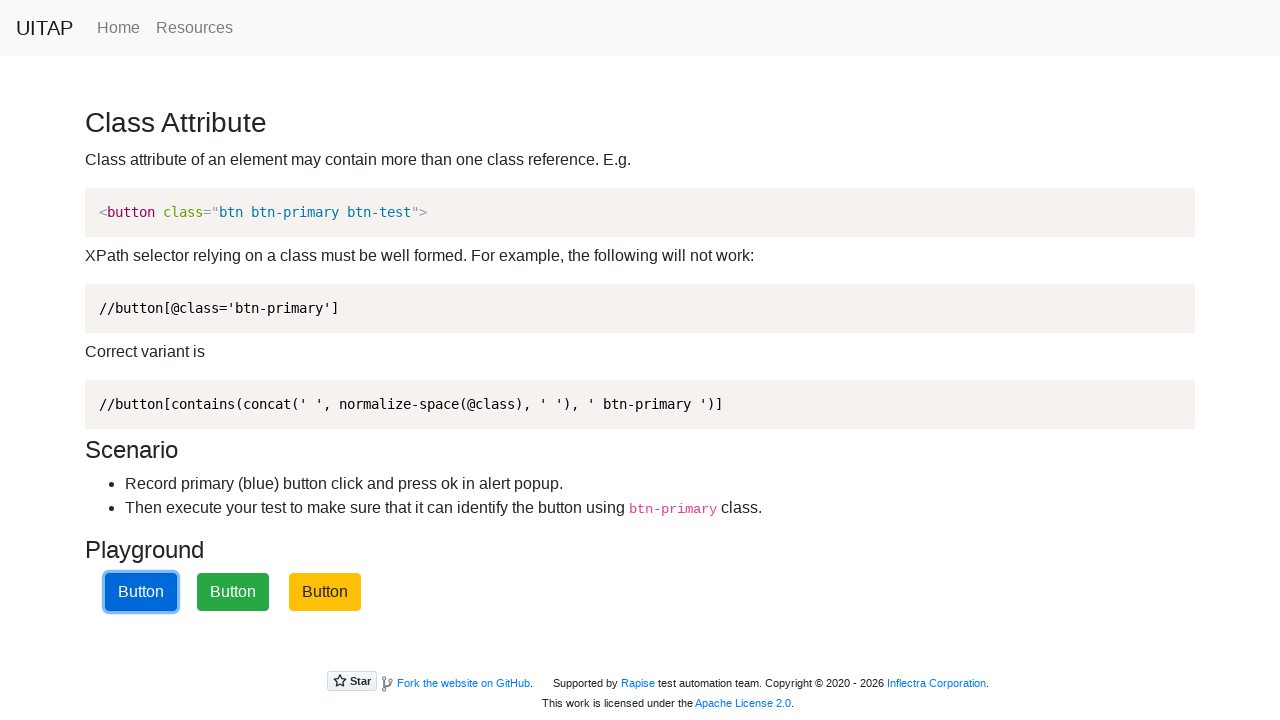

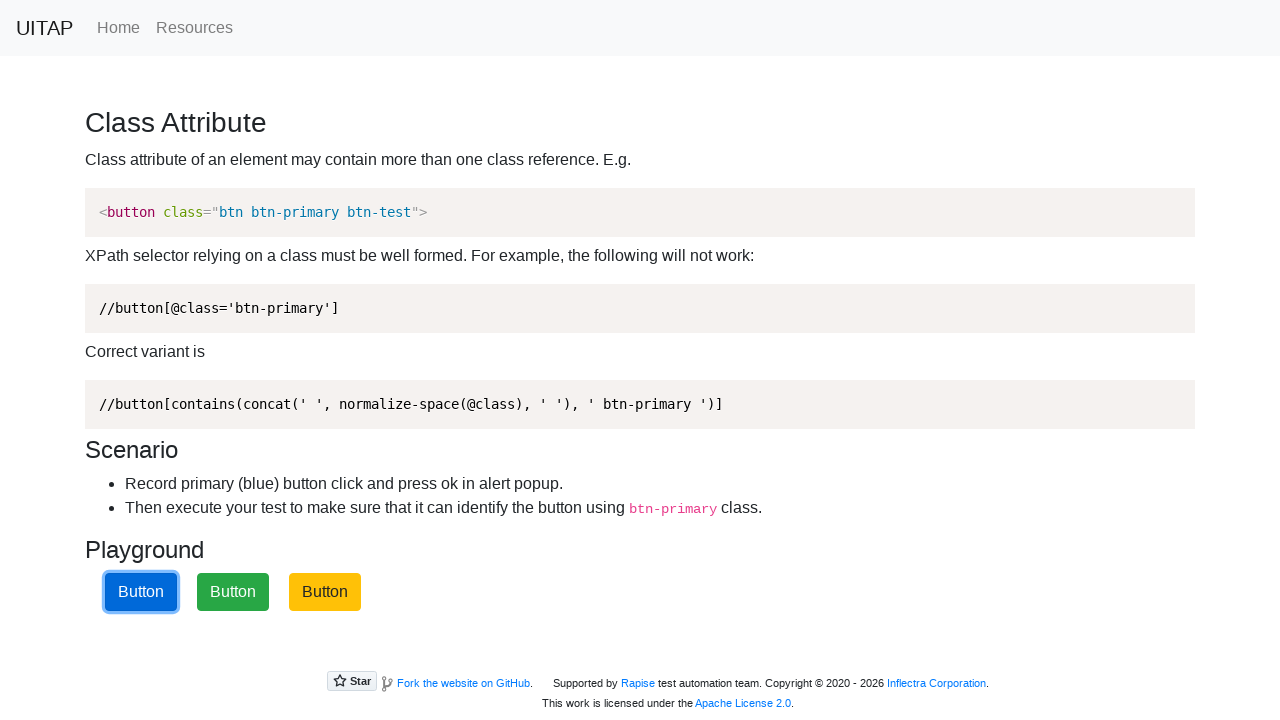